Tests a practice login form by first retrieving a temporary password from the forgot password flow, then using it to fill and submit the login form

Starting URL: https://rahulshettyacademy.com/locatorspractice/

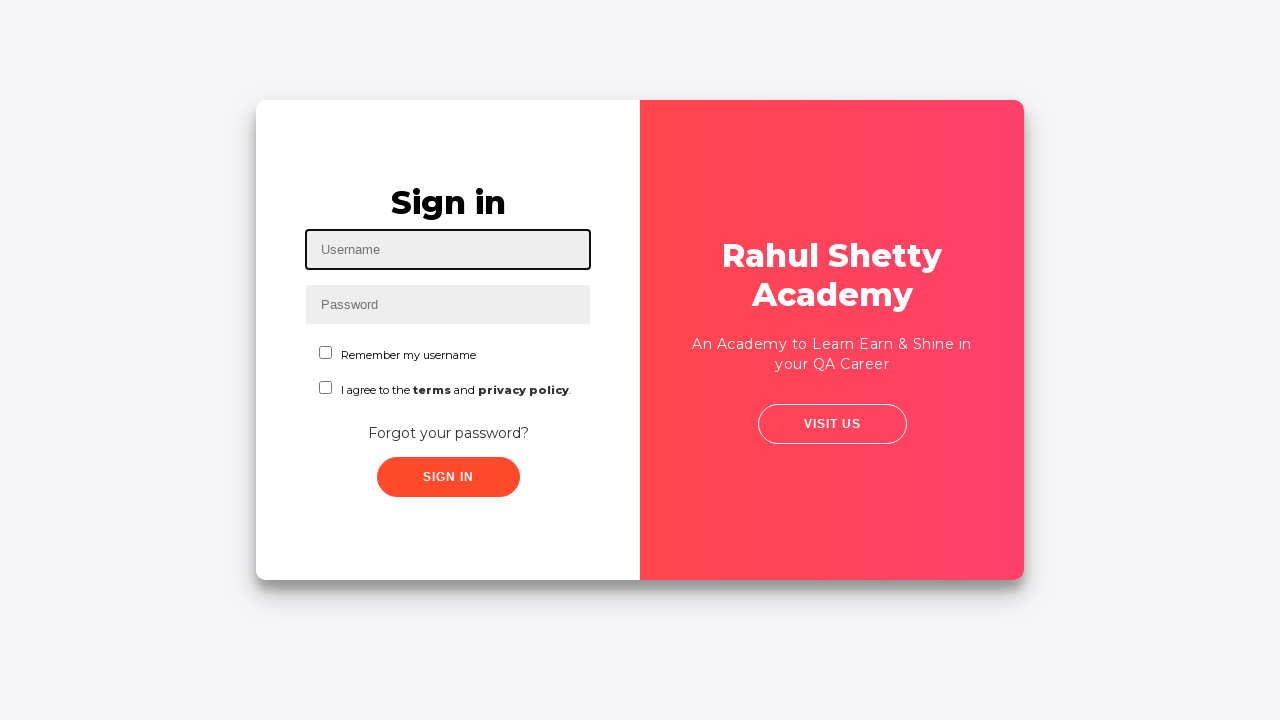

Clicked 'Forgot your password?' link at (448, 433) on a:has-text('Forgot your password?')
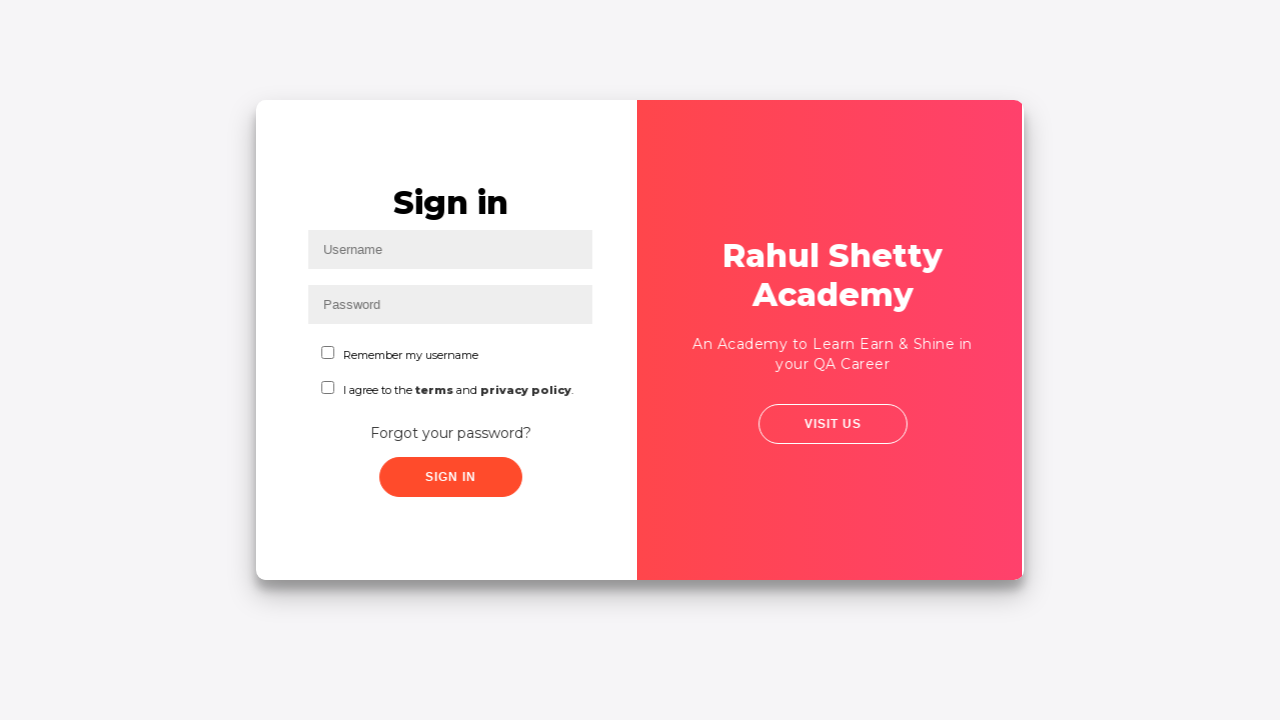

Reset password button is now visible
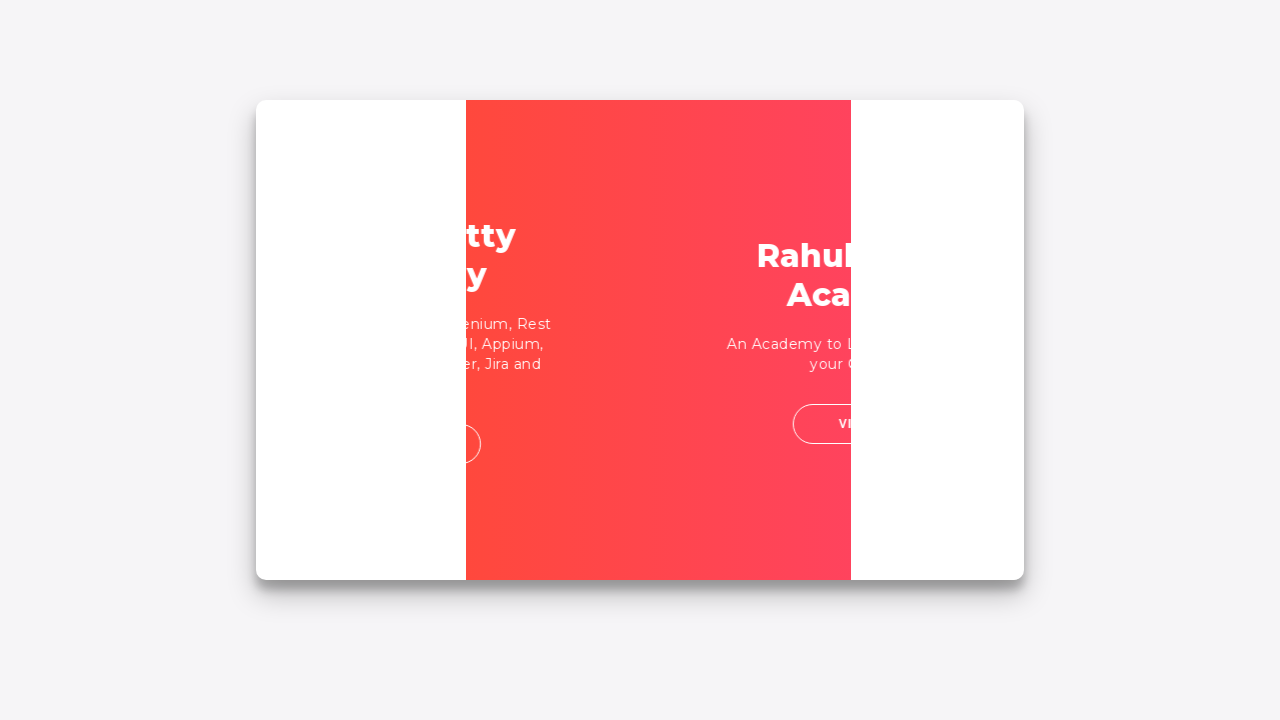

Clicked reset password button at (899, 436) on .reset-pwd-btn
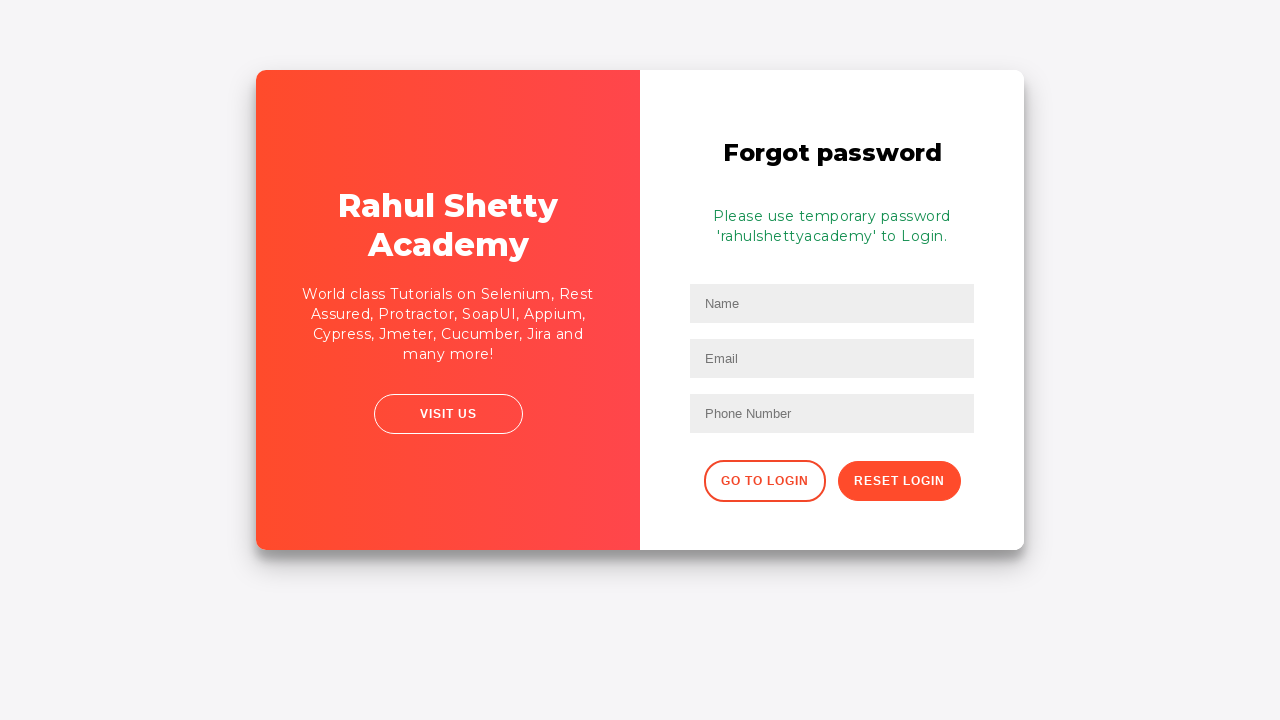

Information message with temporary password is now visible
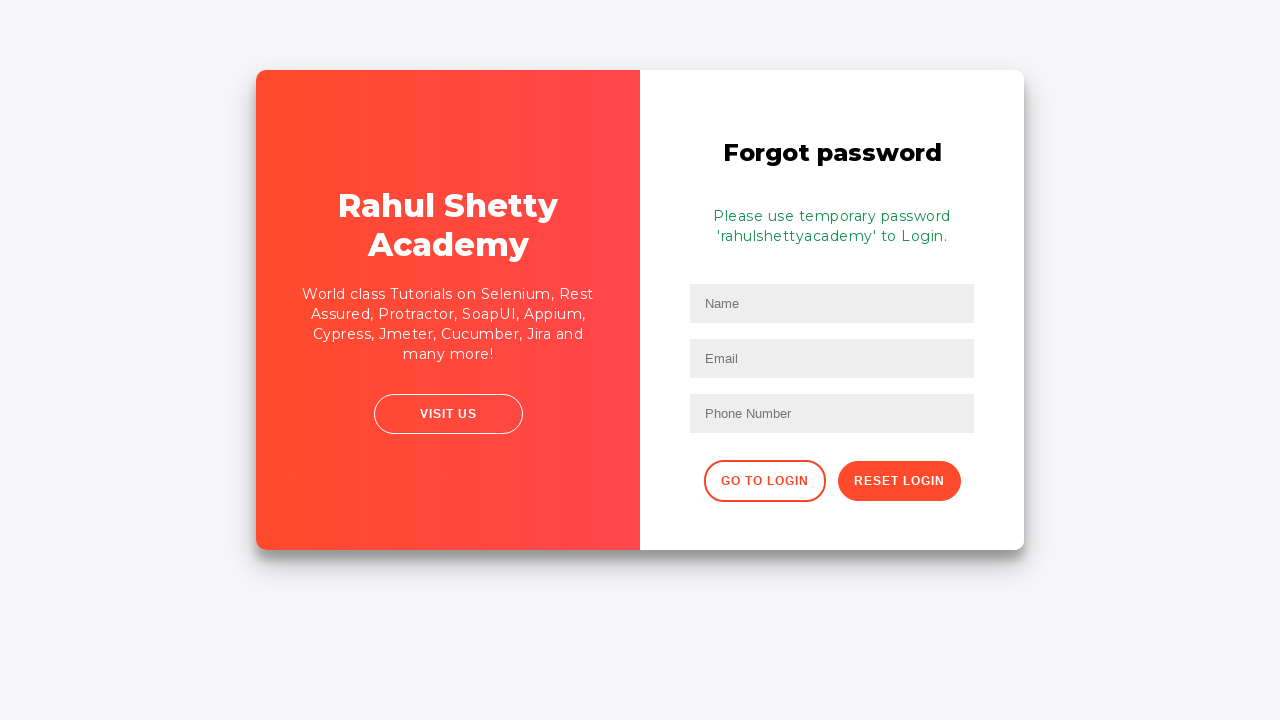

Extracted temporary password from info message
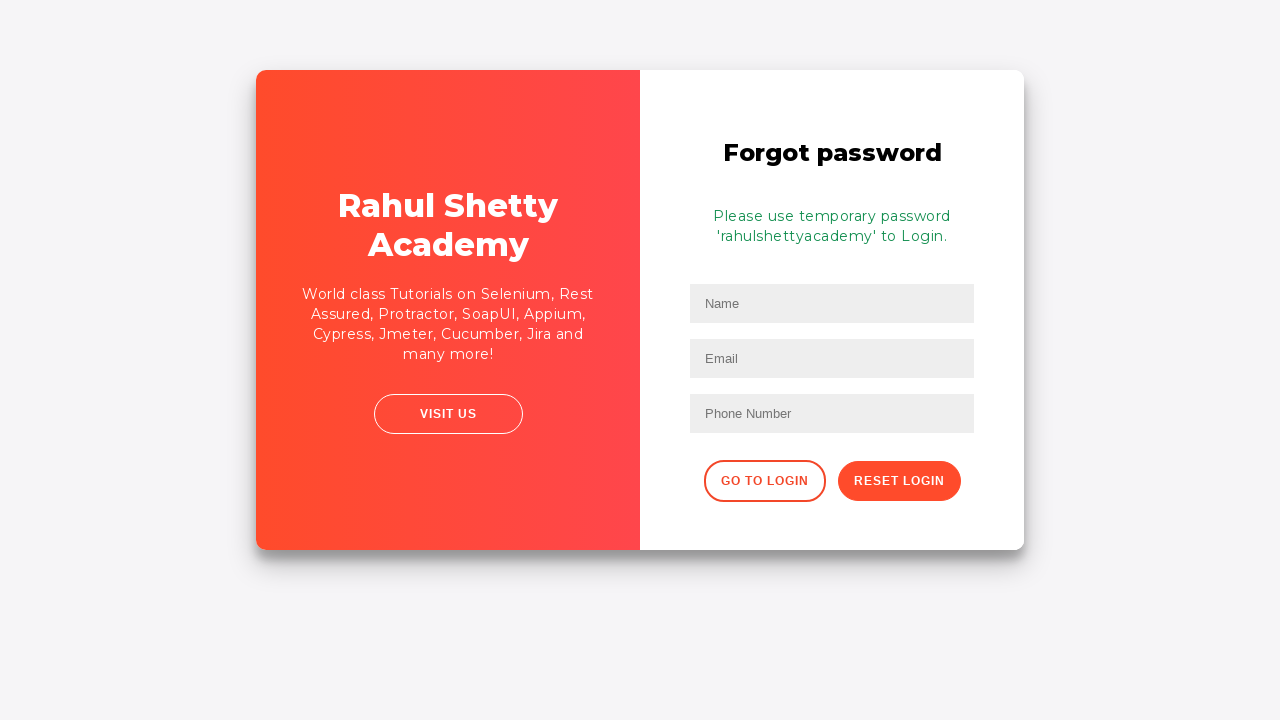

Navigated back to login page
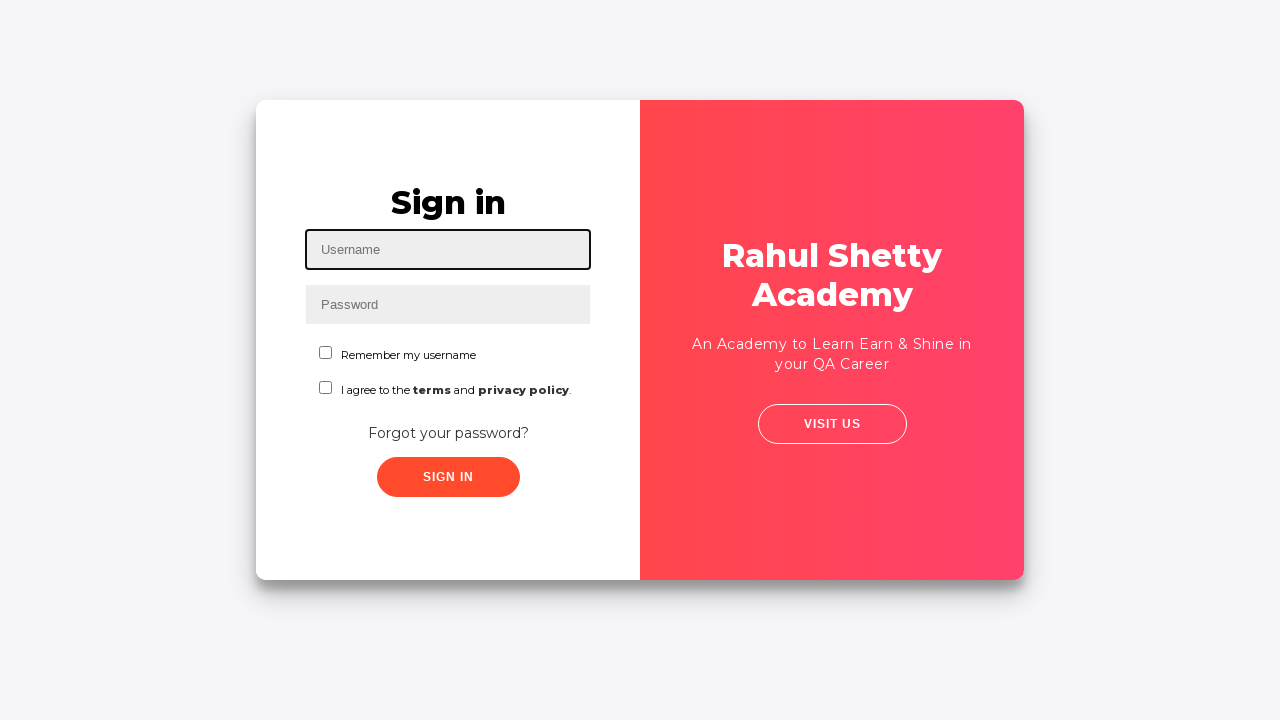

Filled username field with 'Ajith' on #inputUsername
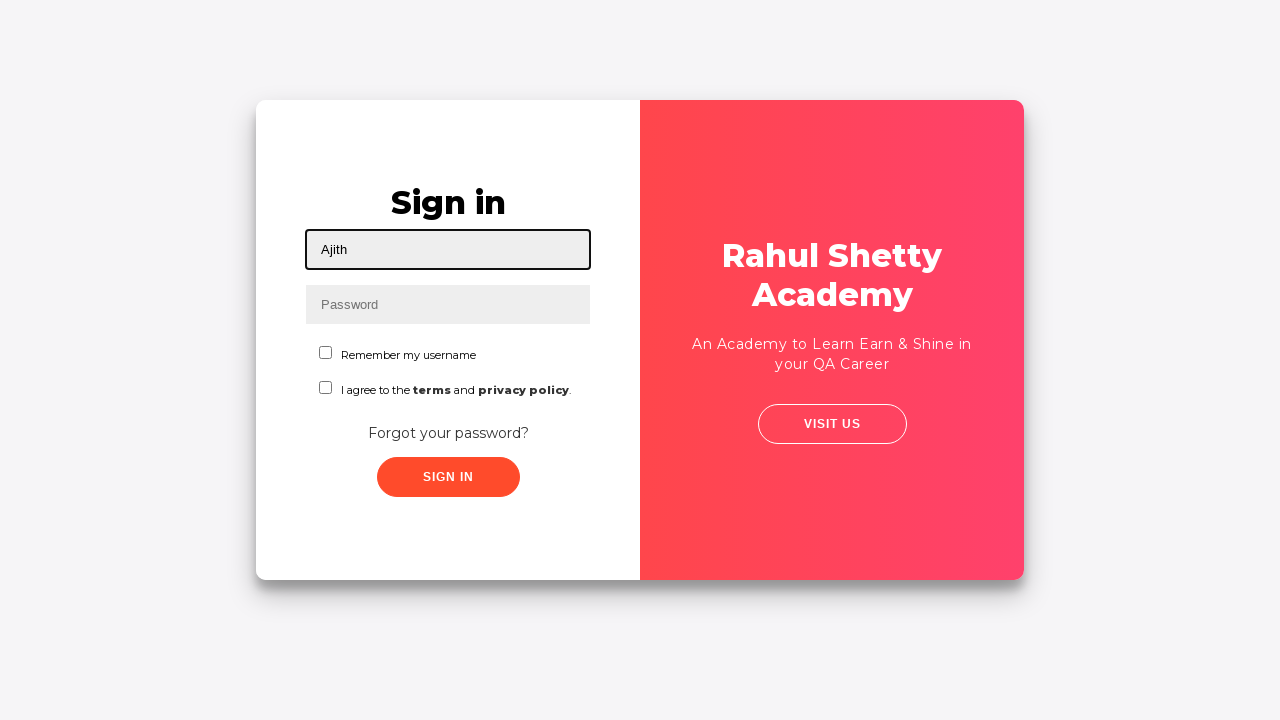

Filled password field with extracted temporary password on input[name='inputPassword']
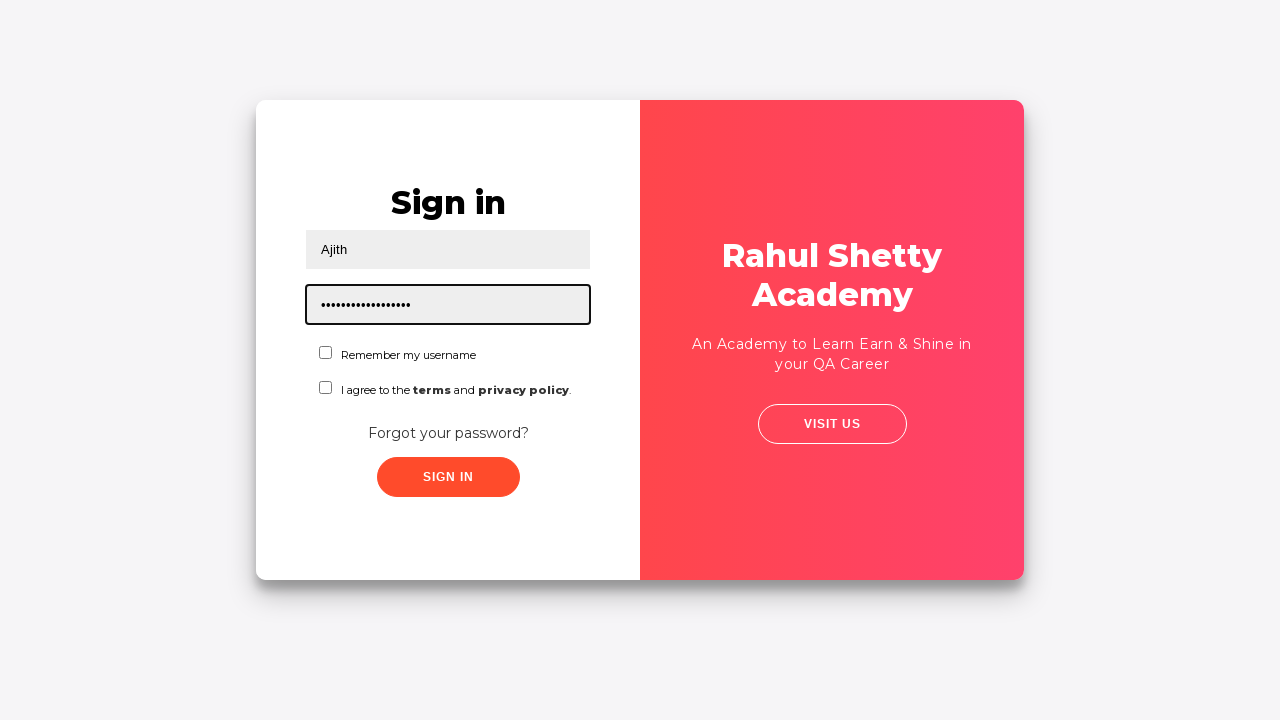

Clicked submit button to login at (448, 477) on .submit
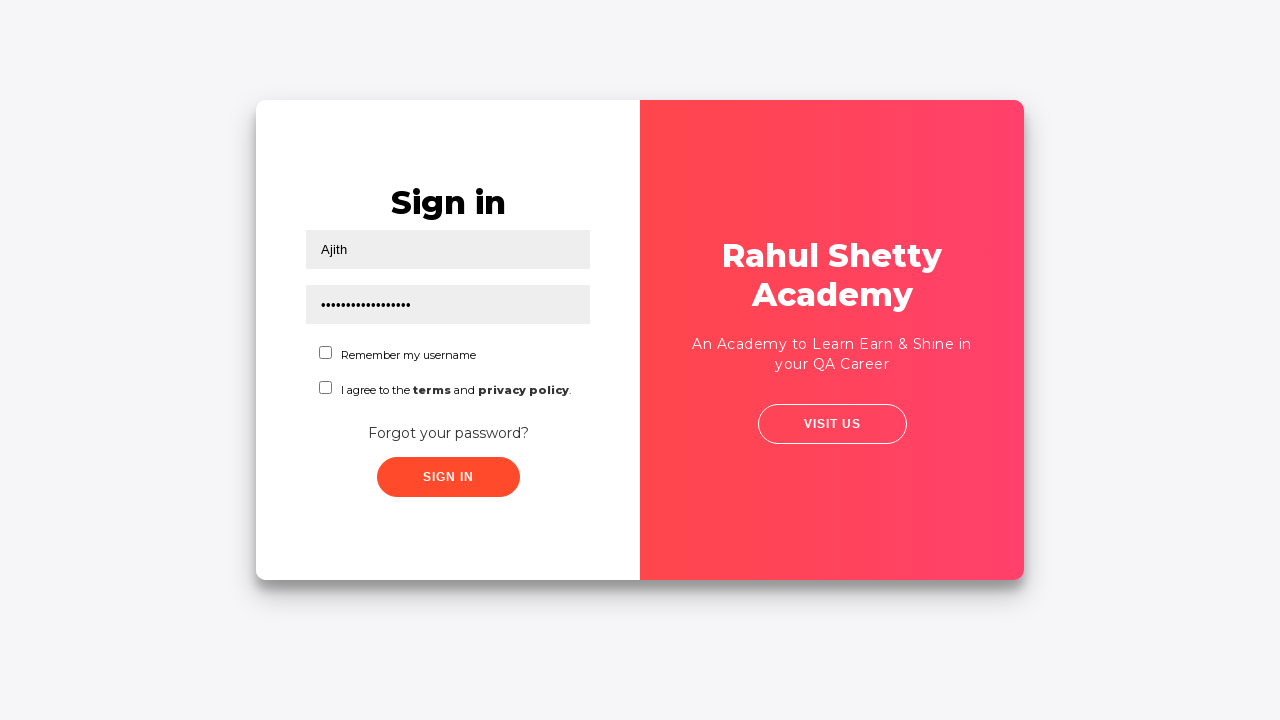

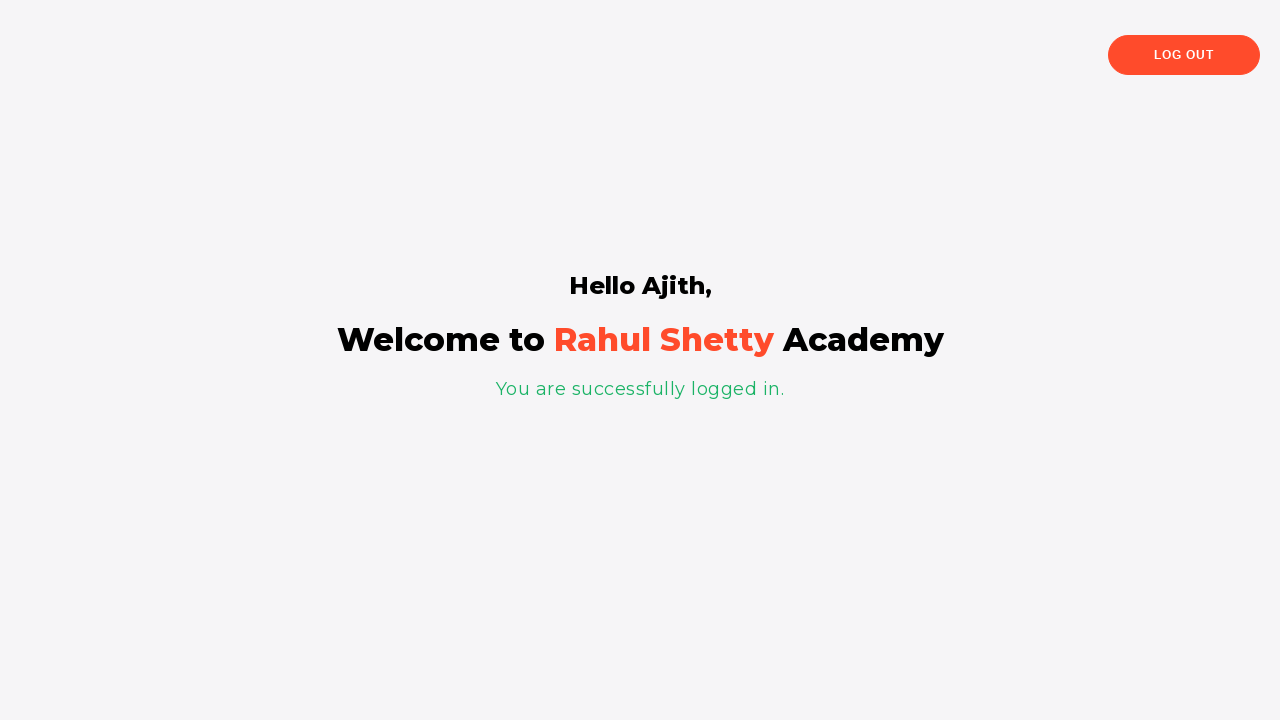